Tests mouse interactions by performing a double-click on a clickable element and hovering over another element

Starting URL: https://awesomeqa.com/selenium/mouse_interaction.html

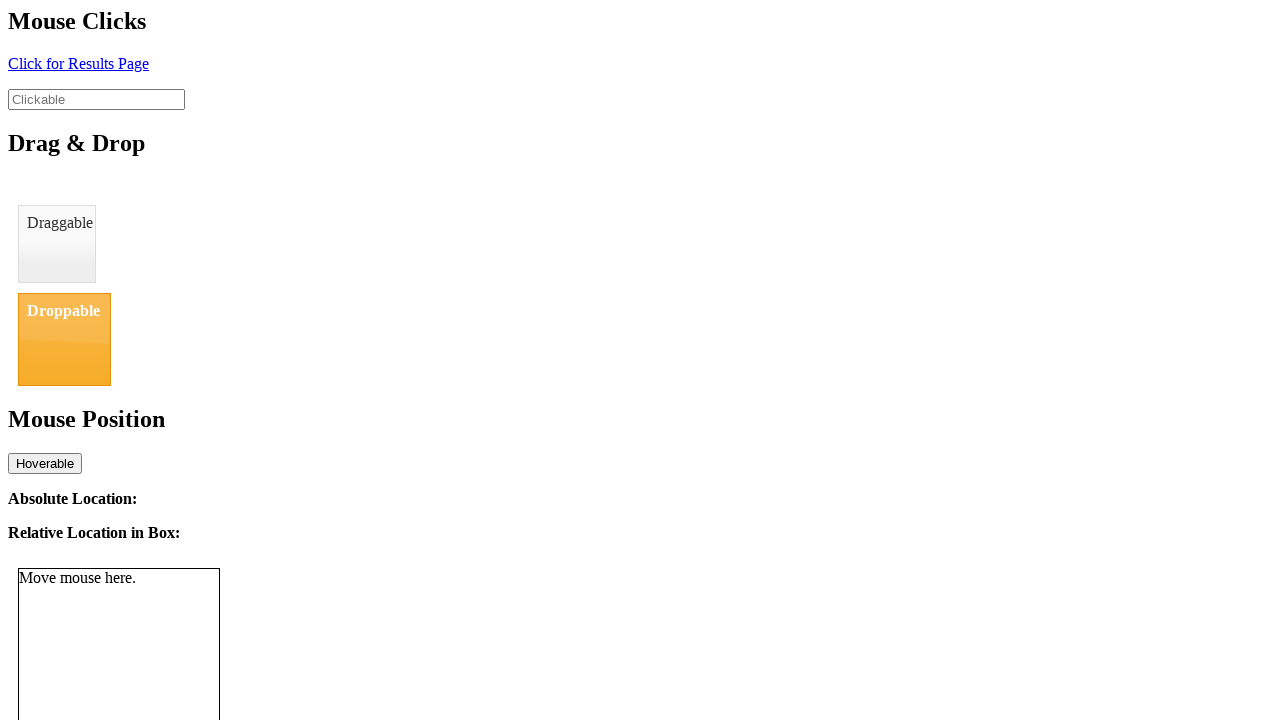

Navigated to mouse interaction test page
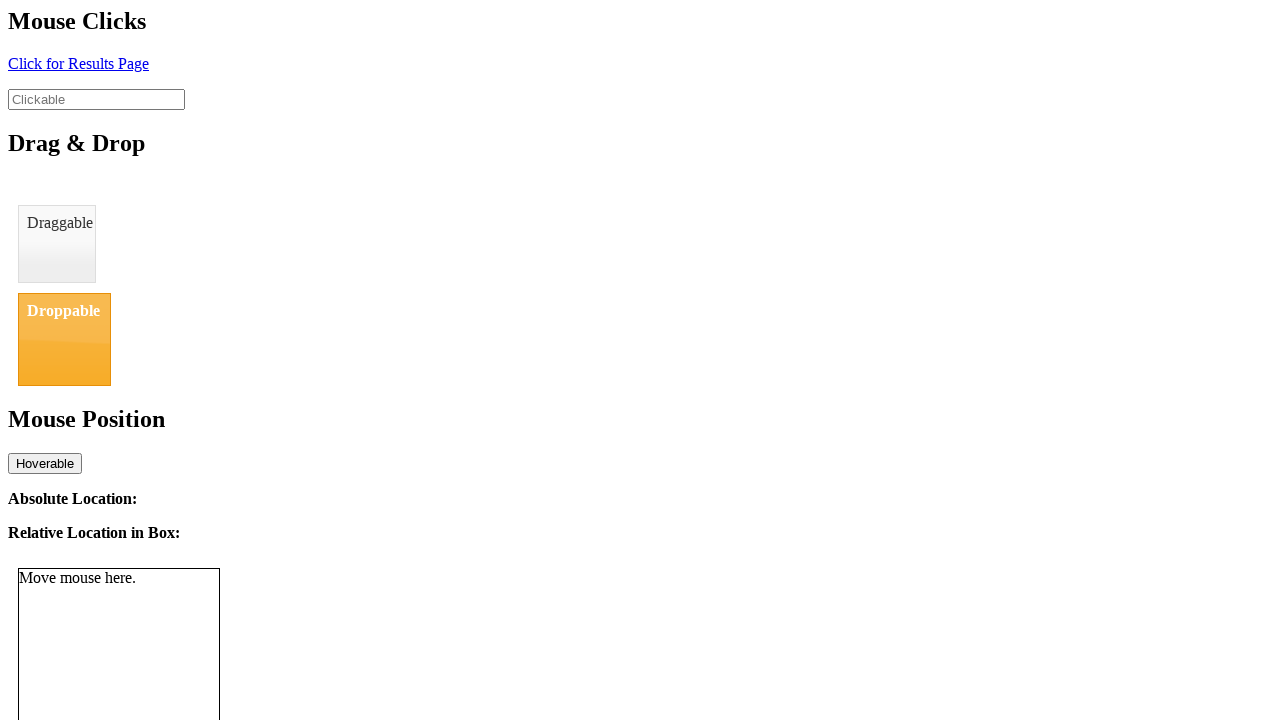

Double-clicked on the clickable element at (96, 99) on #clickable
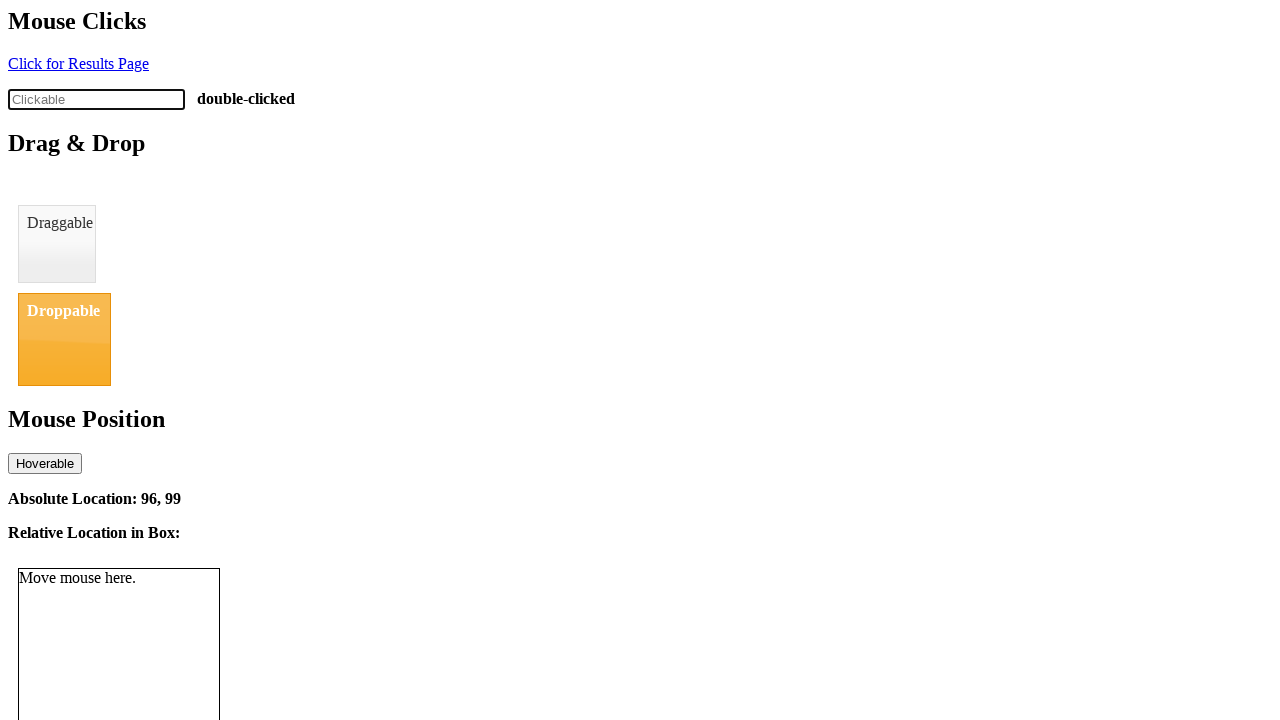

Hovered over the hoverable element at (45, 463) on #hover
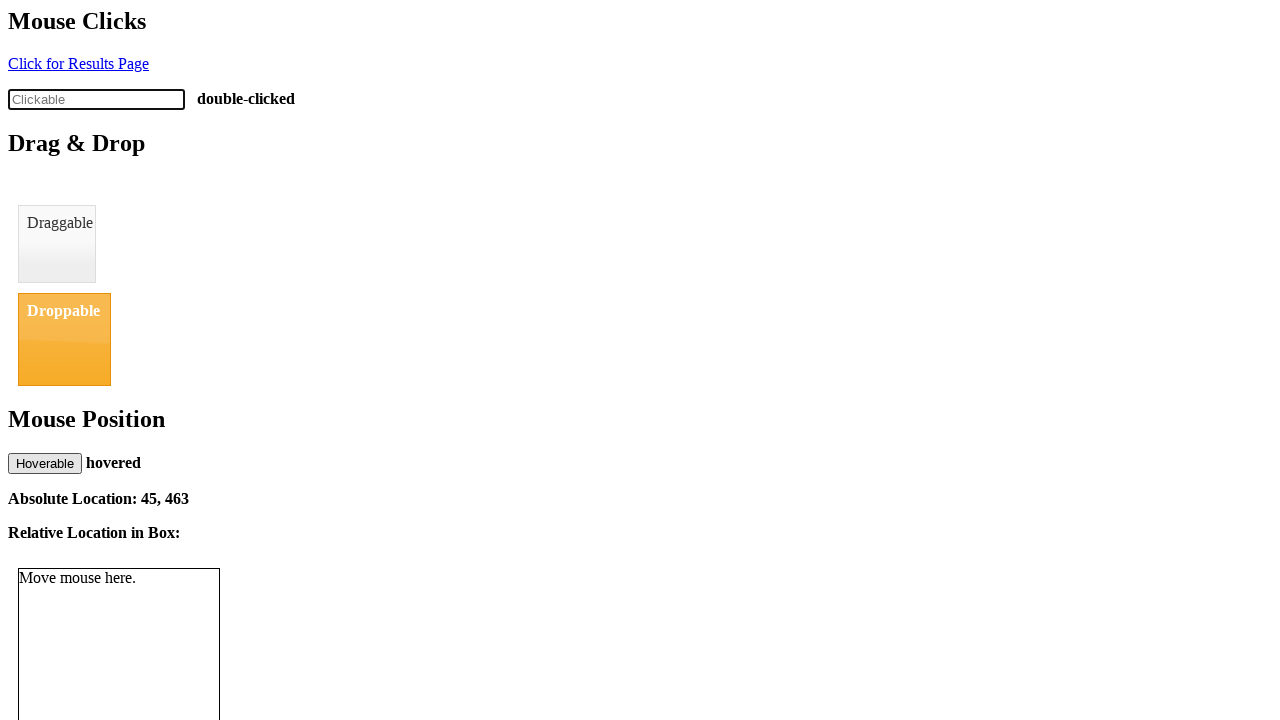

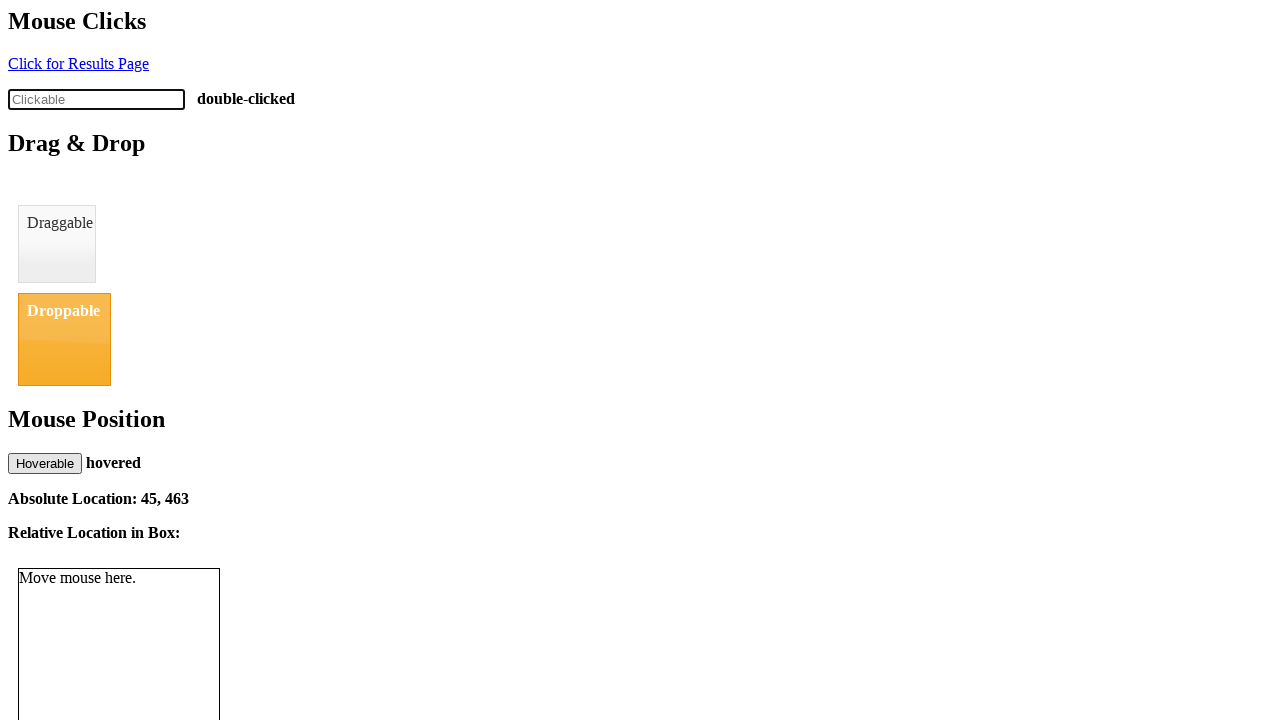